Tests cookie management functionality by adding a custom cookie, deleting all cookies, and verifying the deletion

Starting URL: https://www.orangescrum.com/

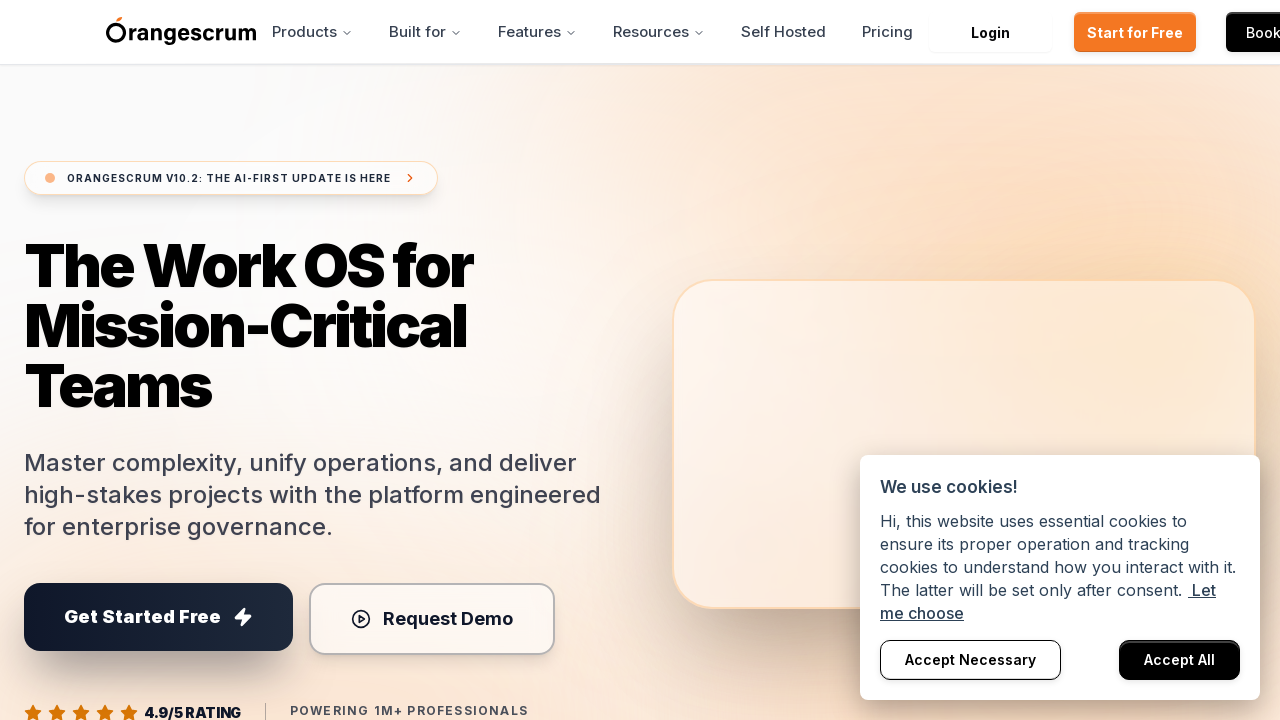

Added custom cookie 'Mitra bhanu' with value 'Tester' to orangescrum.com domain
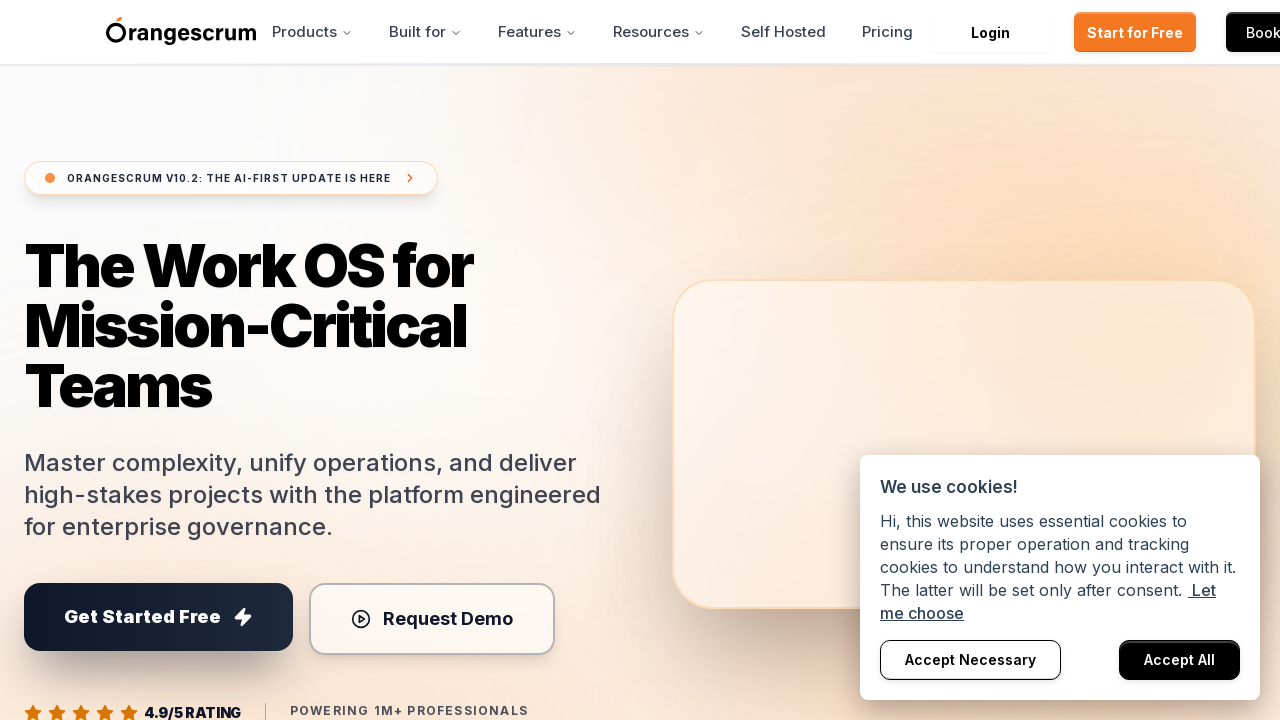

Cleared all cookies from the browser context
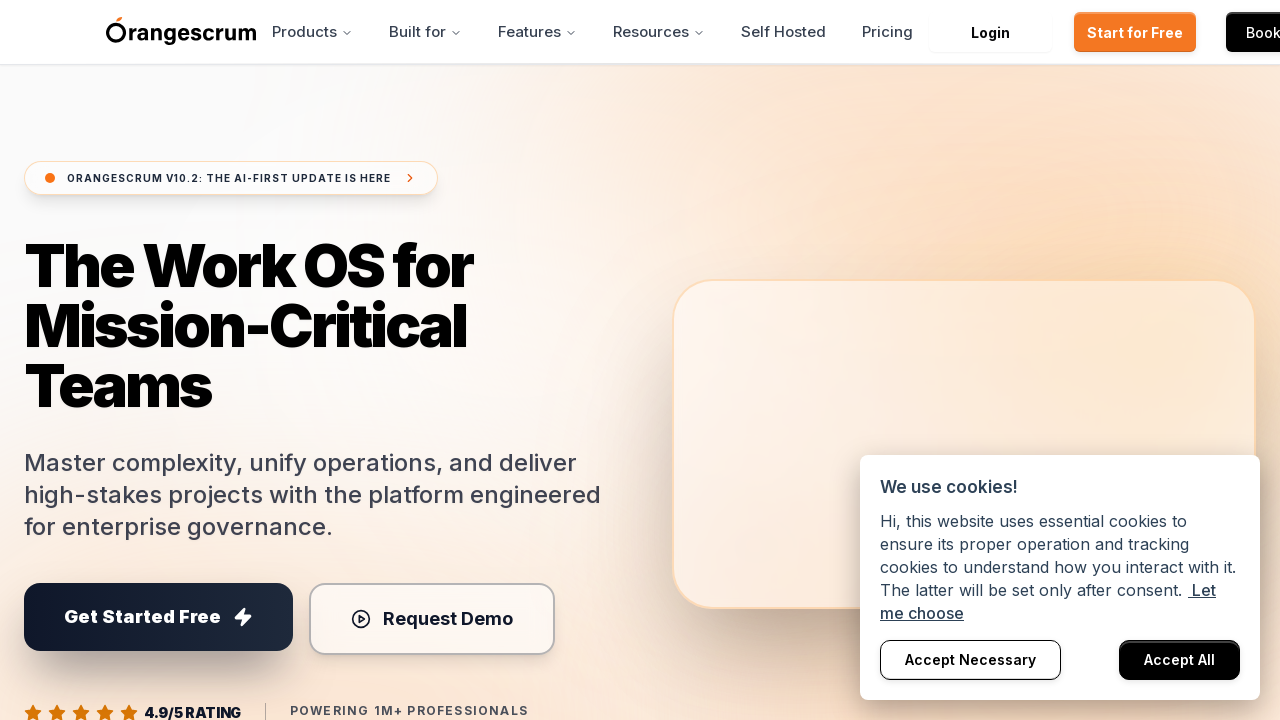

Retrieved all cookies to verify deletion
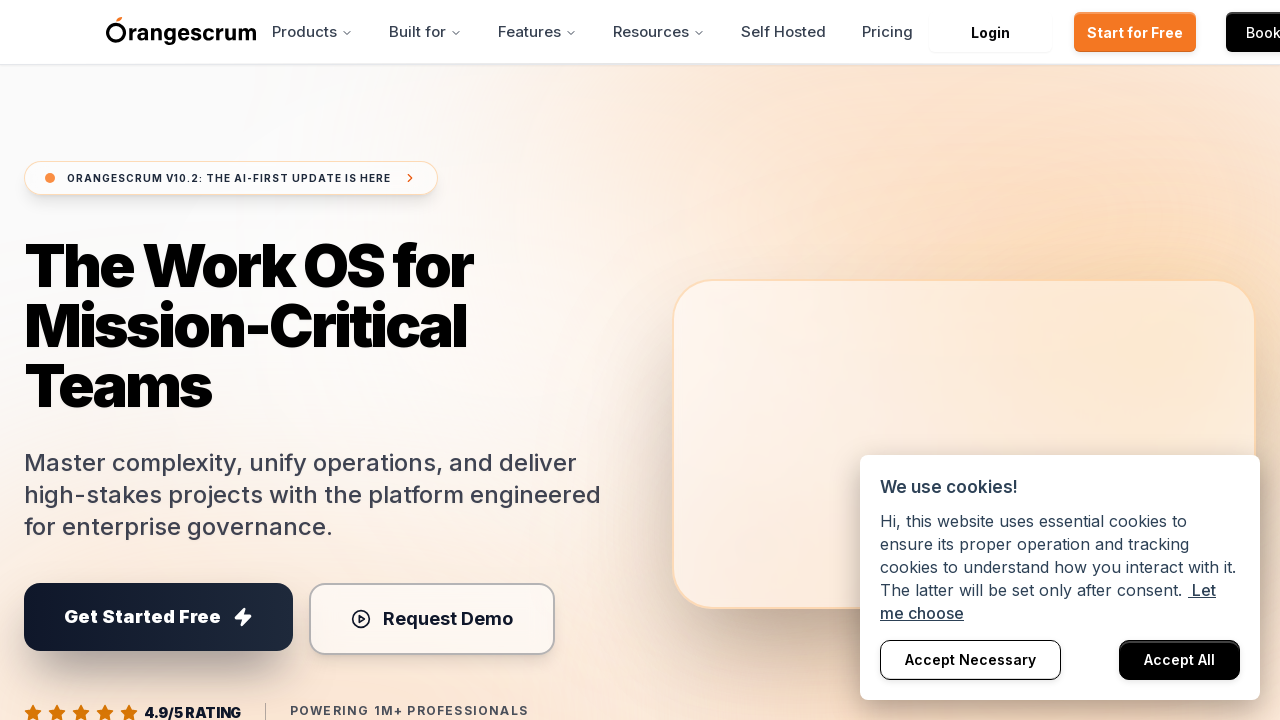

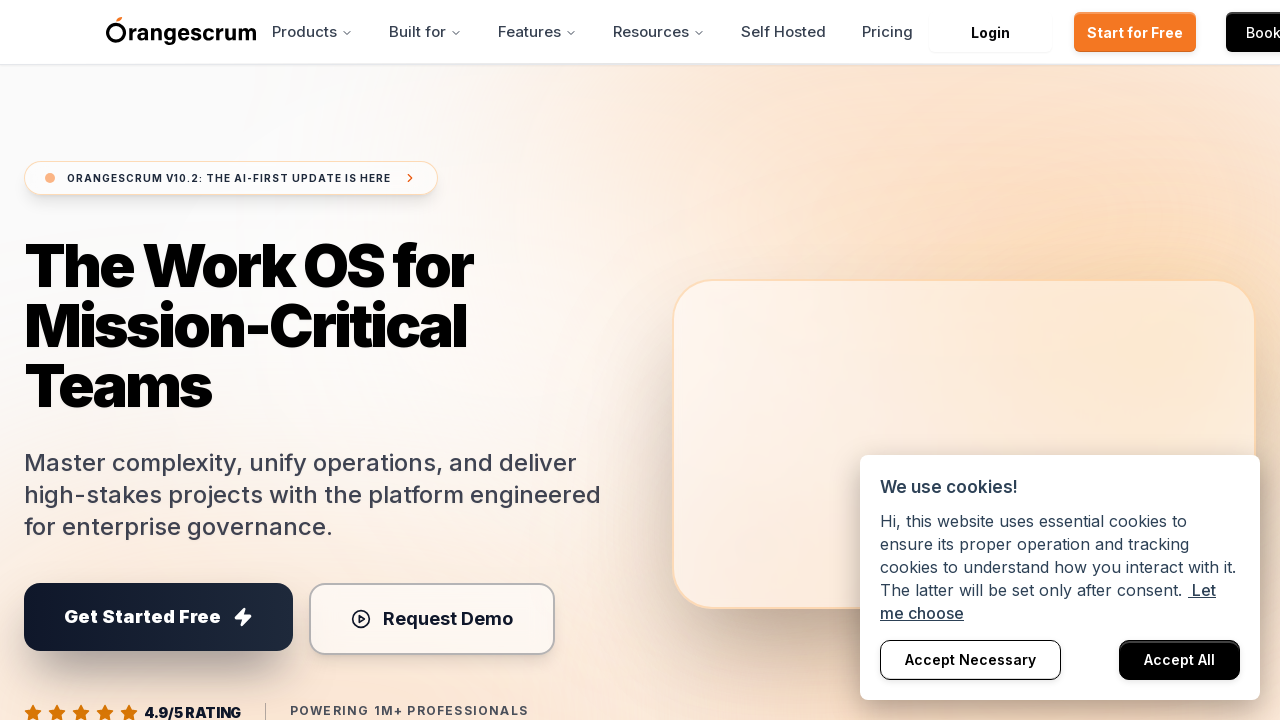